Tests clicking a load content button and verifying a welcome message appears after waiting for content to load

Starting URL: https://victoretc.github.io/waitSeleniumexample/

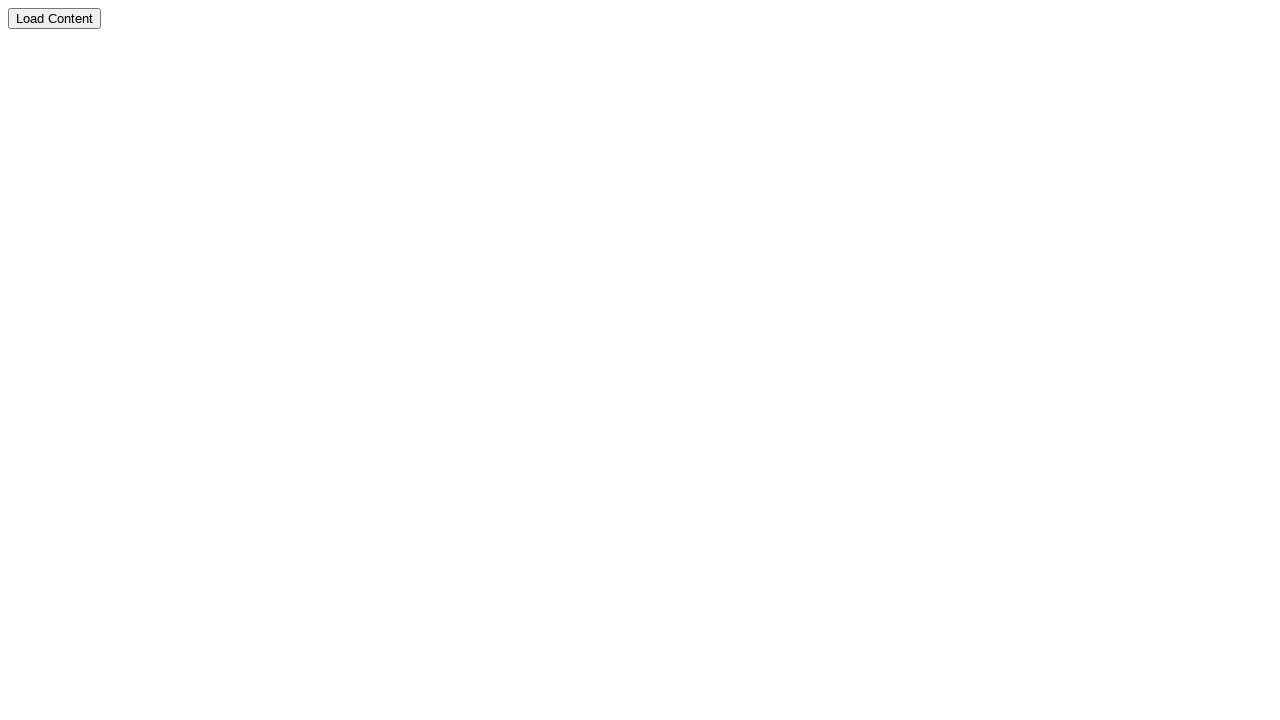

Navigated to wait Selenium example page
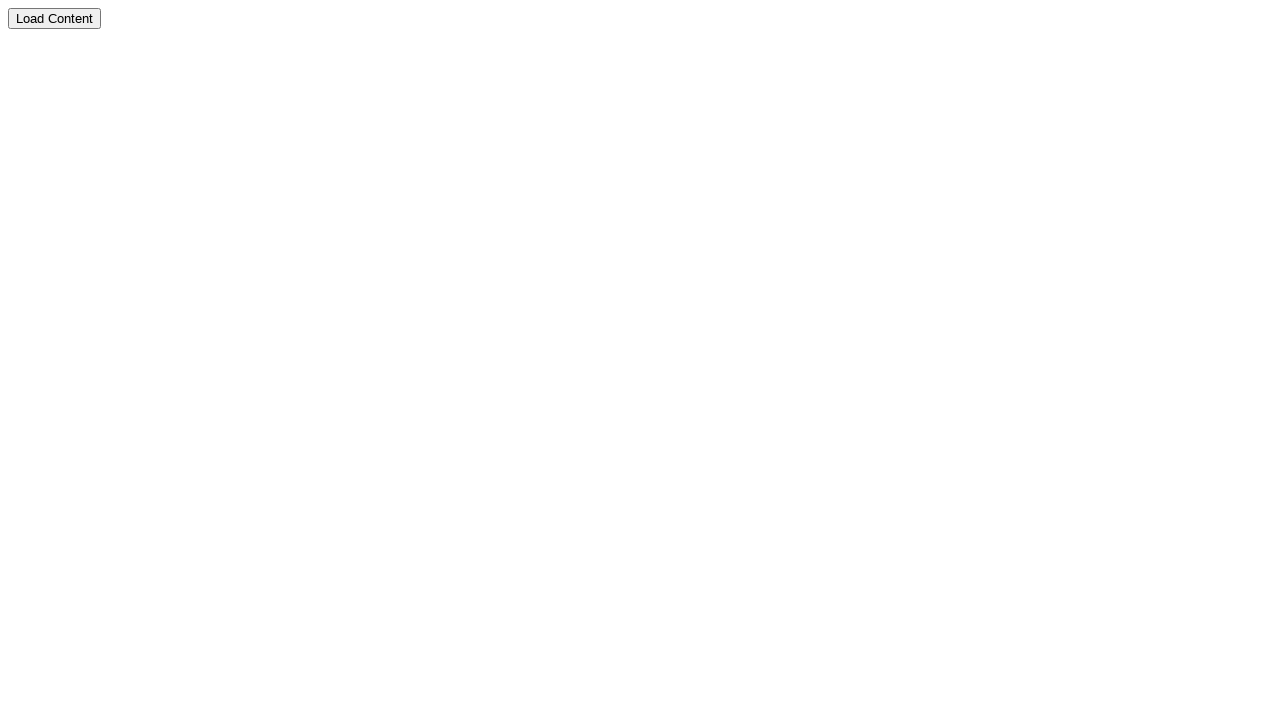

Clicked the load content button at (54, 18) on xpath=//button
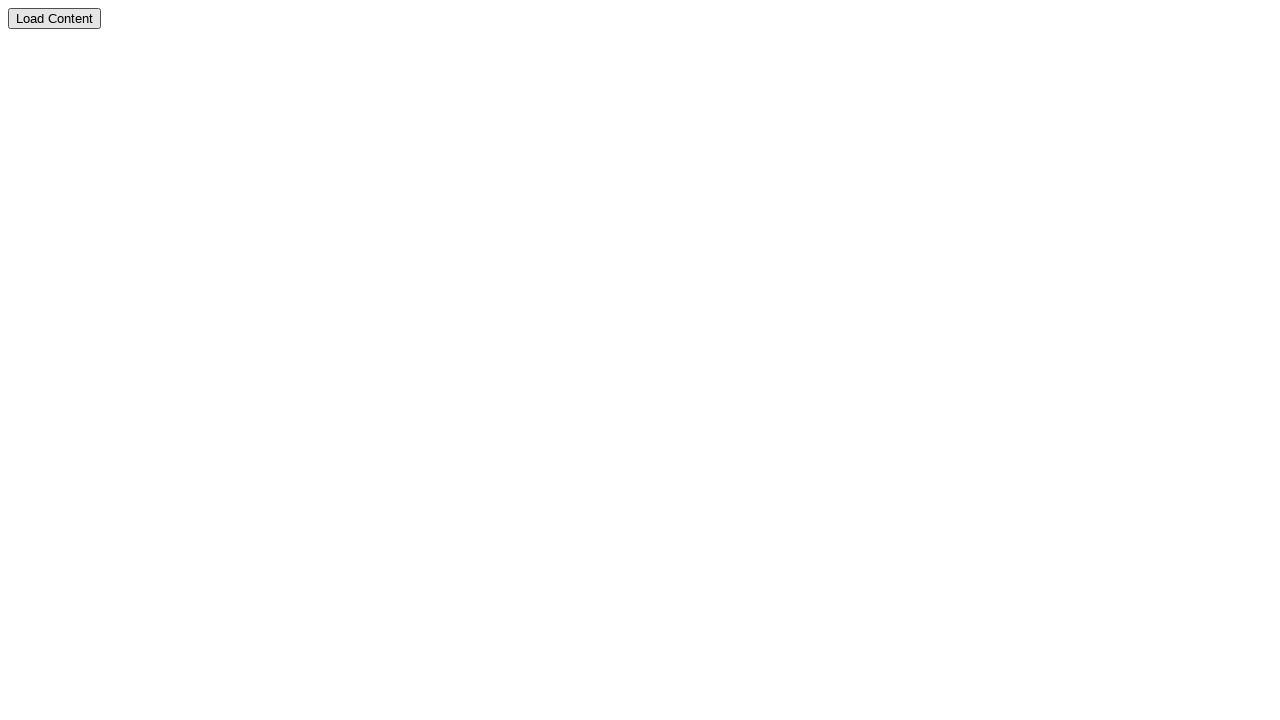

Welcome message appeared after content loaded
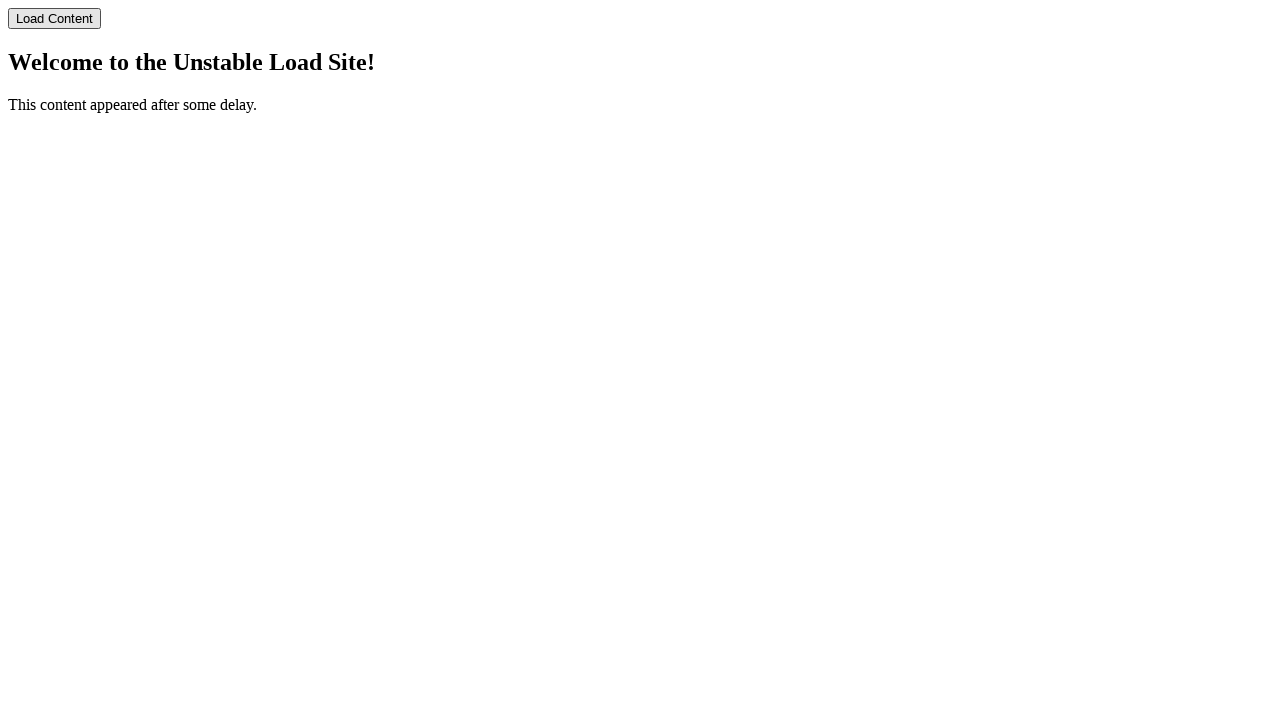

Verified welcome message text matches expected value
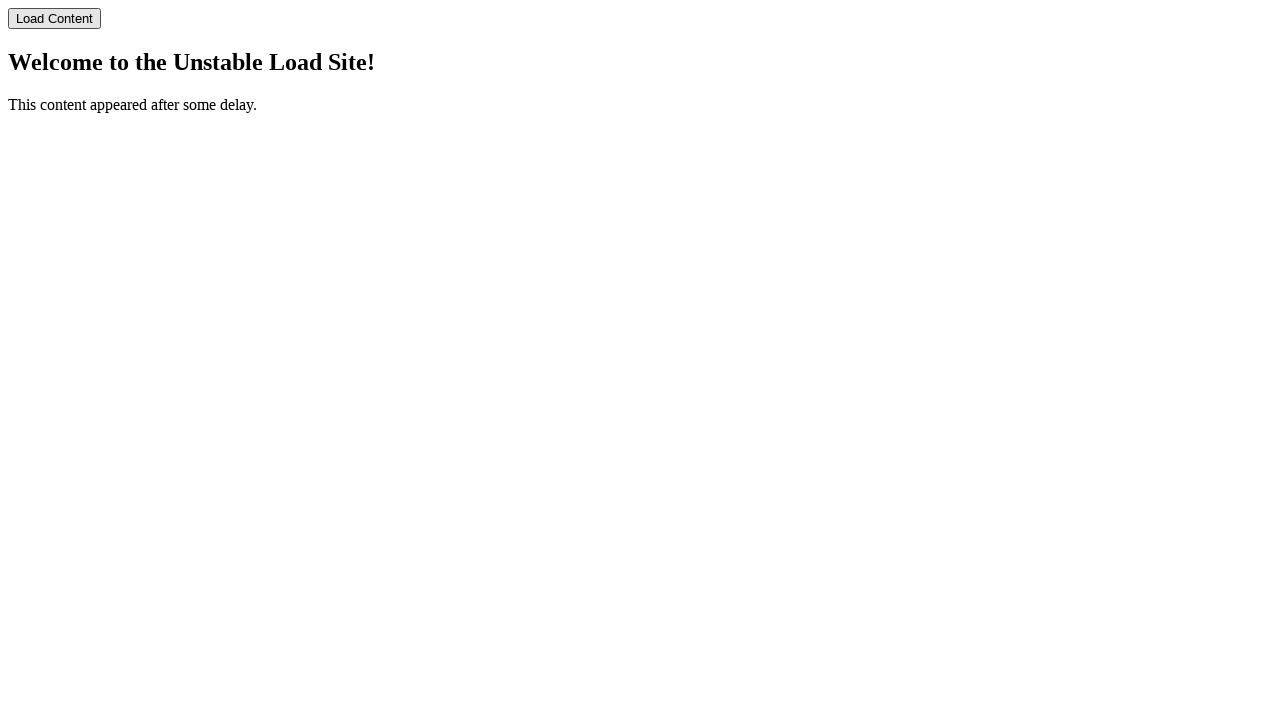

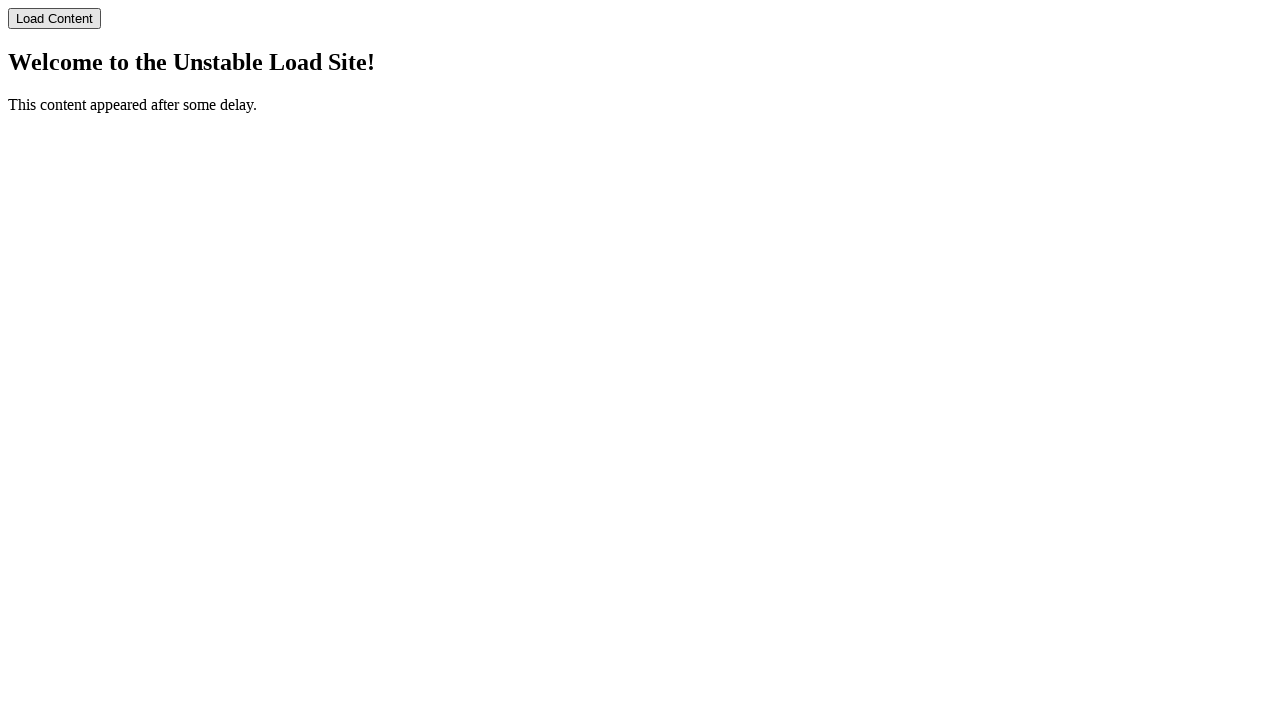